Tests React Semantic UI searchable dropdown by typing country names (Algeria, Andorra, Angola) and selecting from filtered results

Starting URL: https://react.semantic-ui.com/maximize/dropdown-example-search-selection/

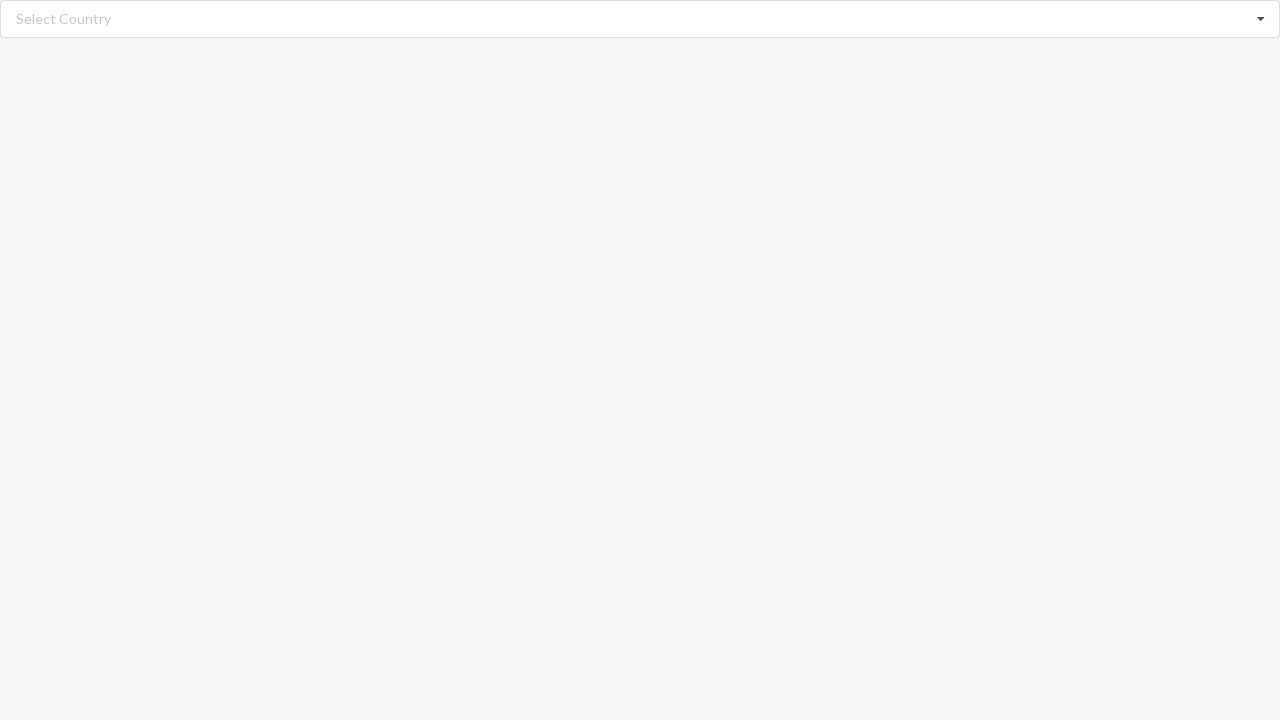

Typed 'Algeria' in the search field on input.search
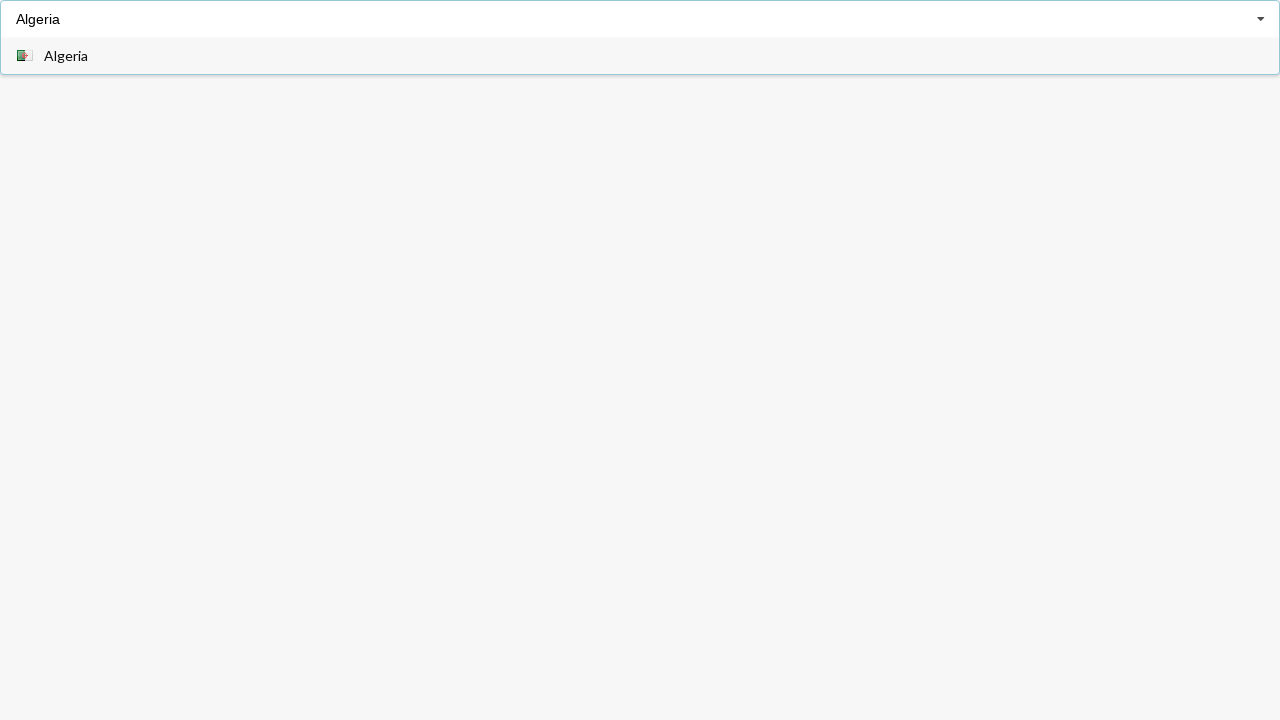

Dropdown results loaded for 'Algeria'
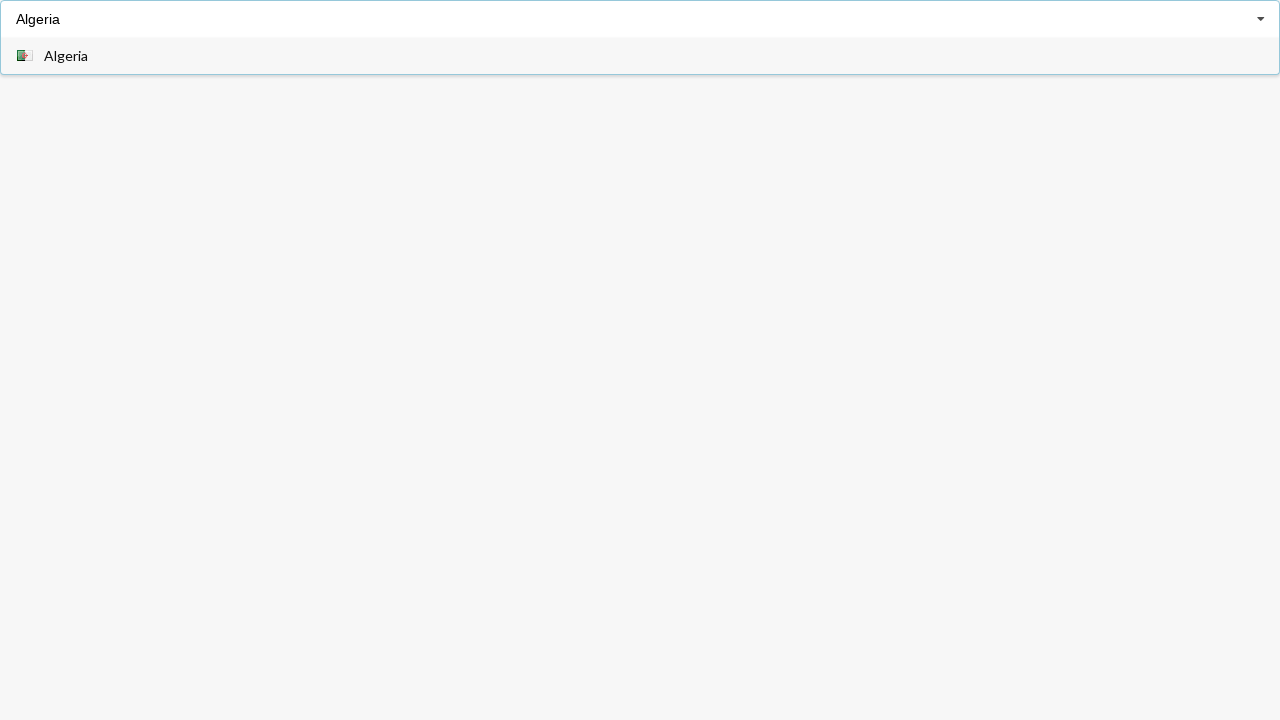

Selected 'Algeria' from filtered dropdown results at (66, 56) on div.item span.text:has-text('Algeria')
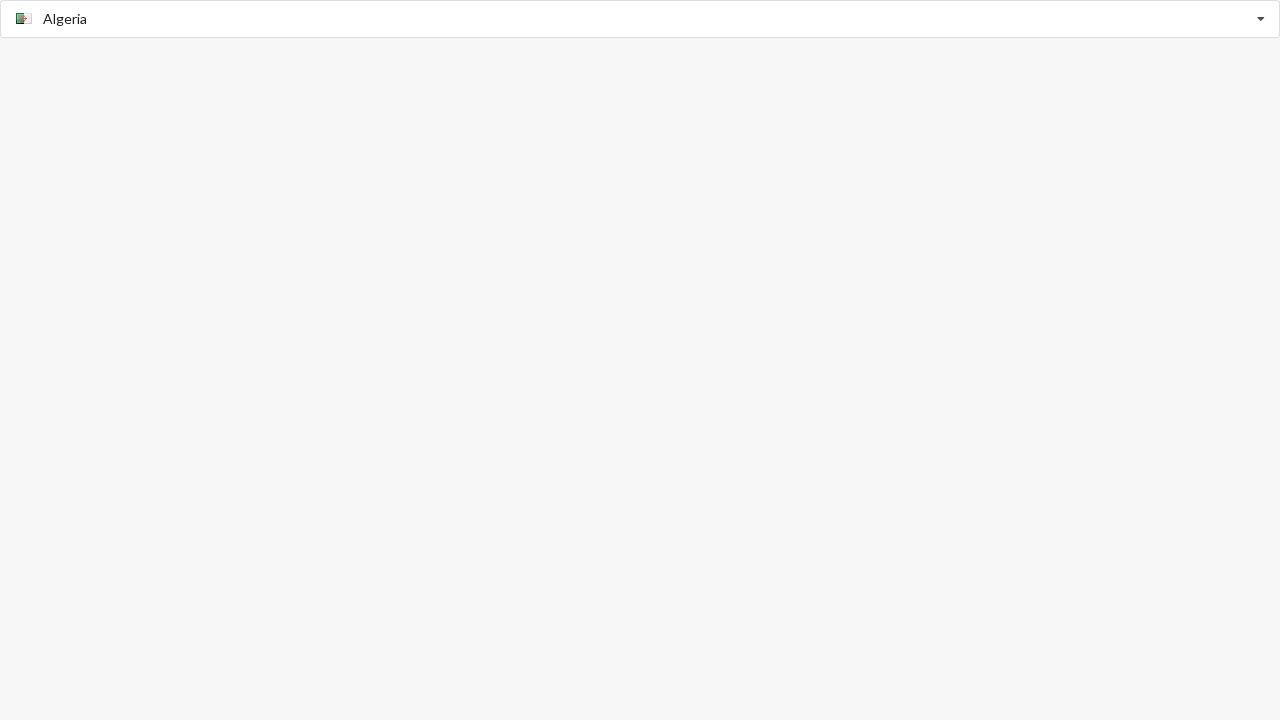

Verified 'Algeria' was added to selection
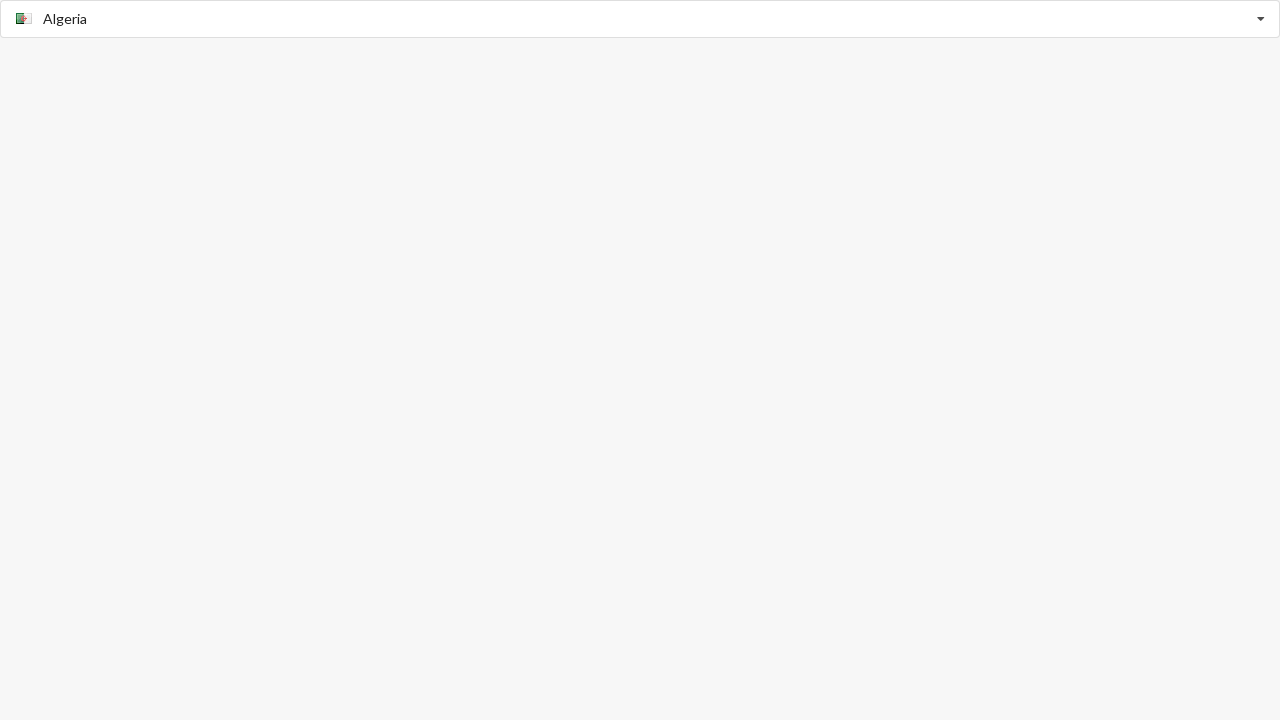

Typed 'Andorra' in the search field on input.search
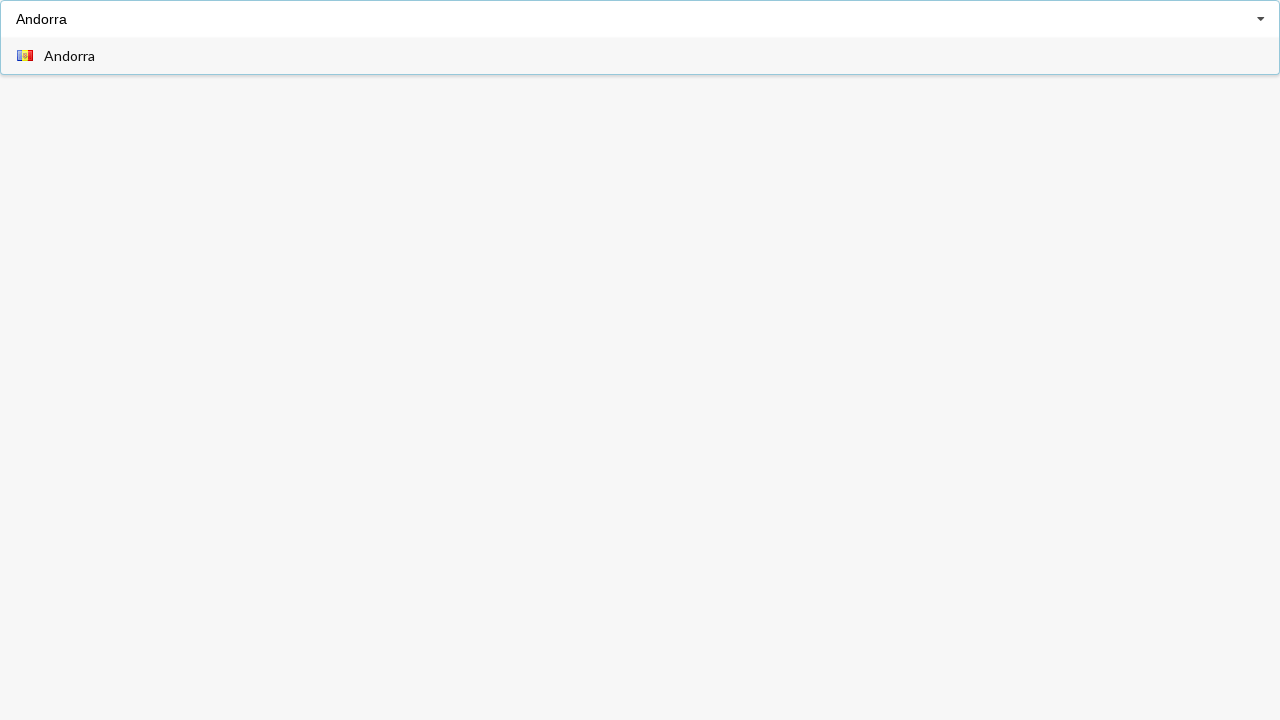

Dropdown results loaded for 'Andorra'
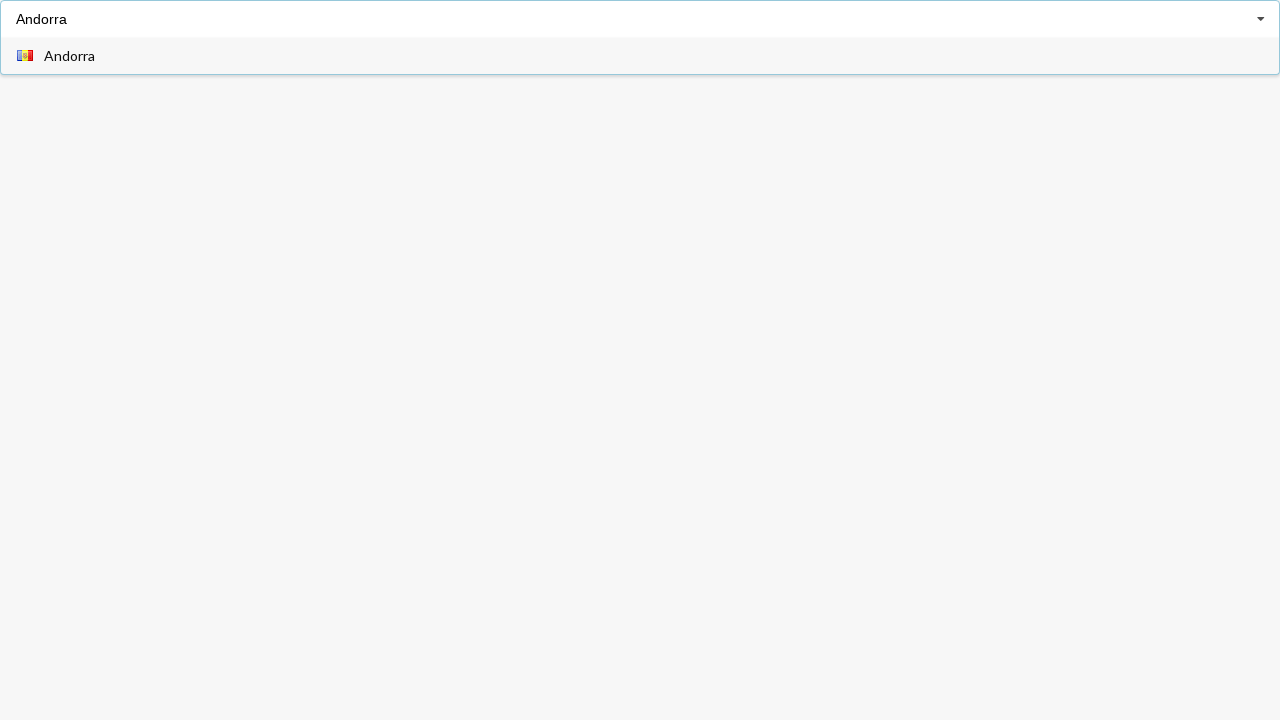

Selected 'Andorra' from filtered dropdown results at (70, 56) on div.item span.text:has-text('Andorra')
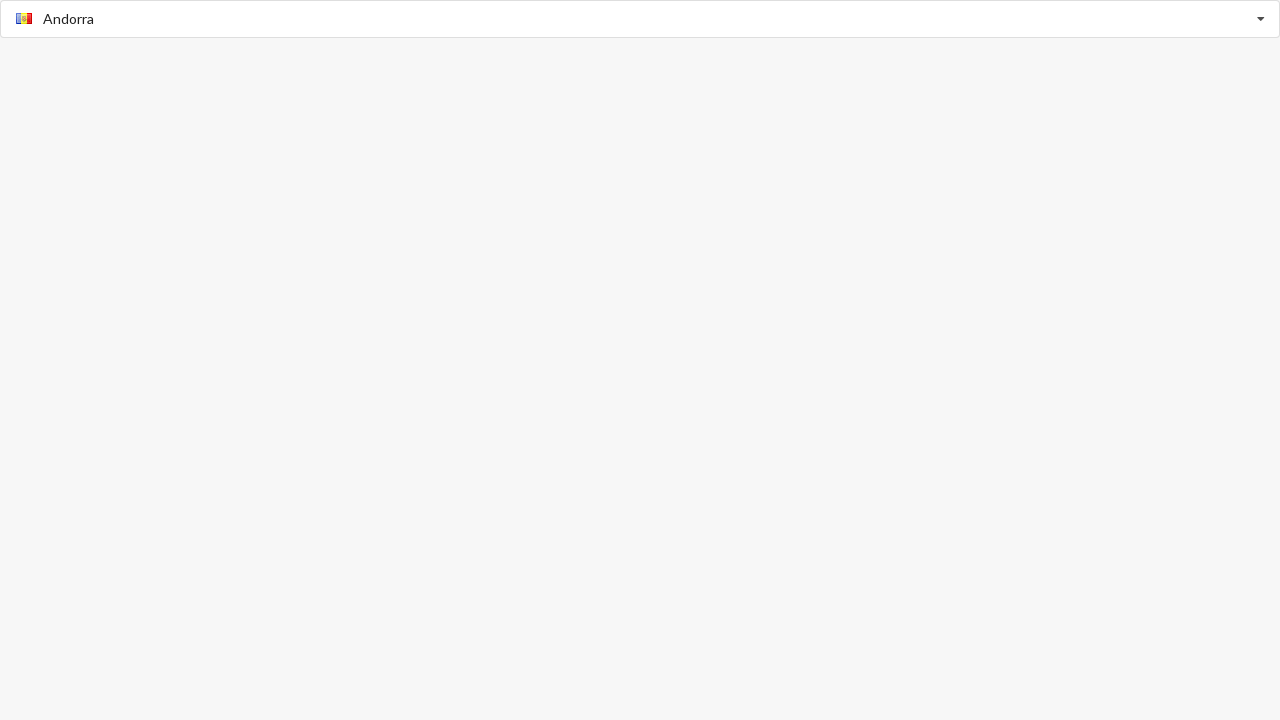

Verified 'Andorra' was added to selection
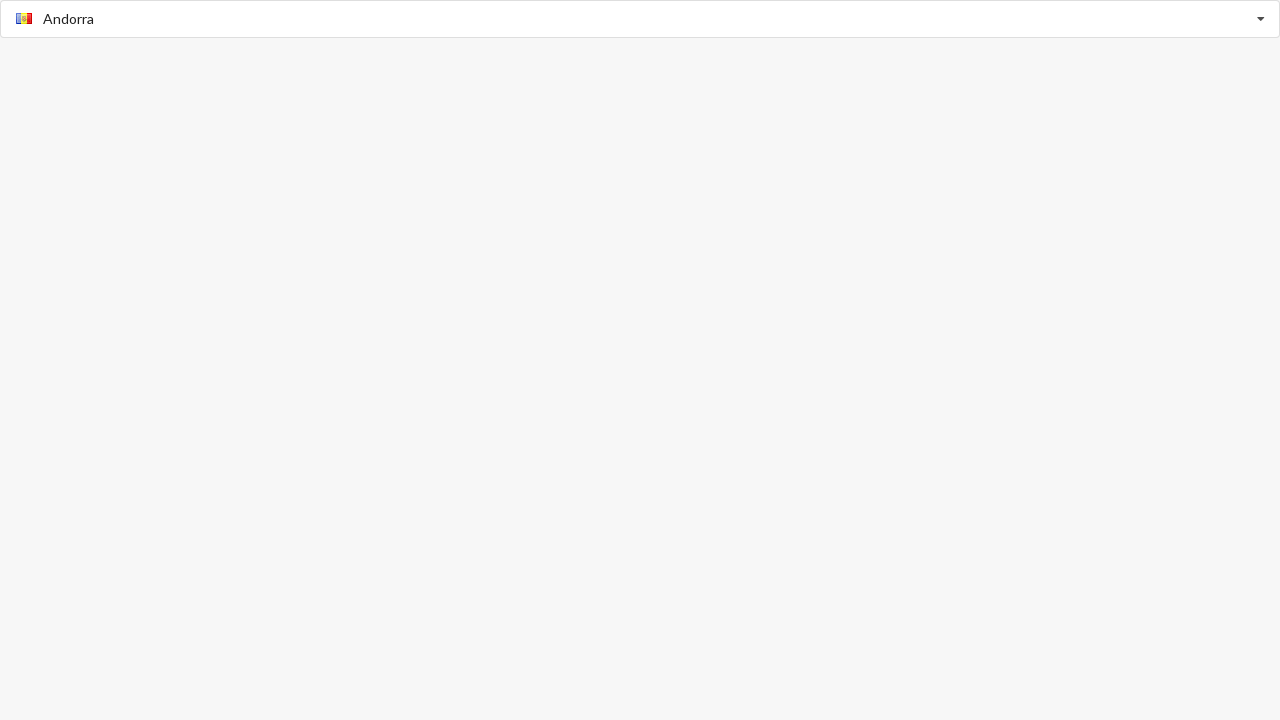

Typed 'Angola' in the search field on input.search
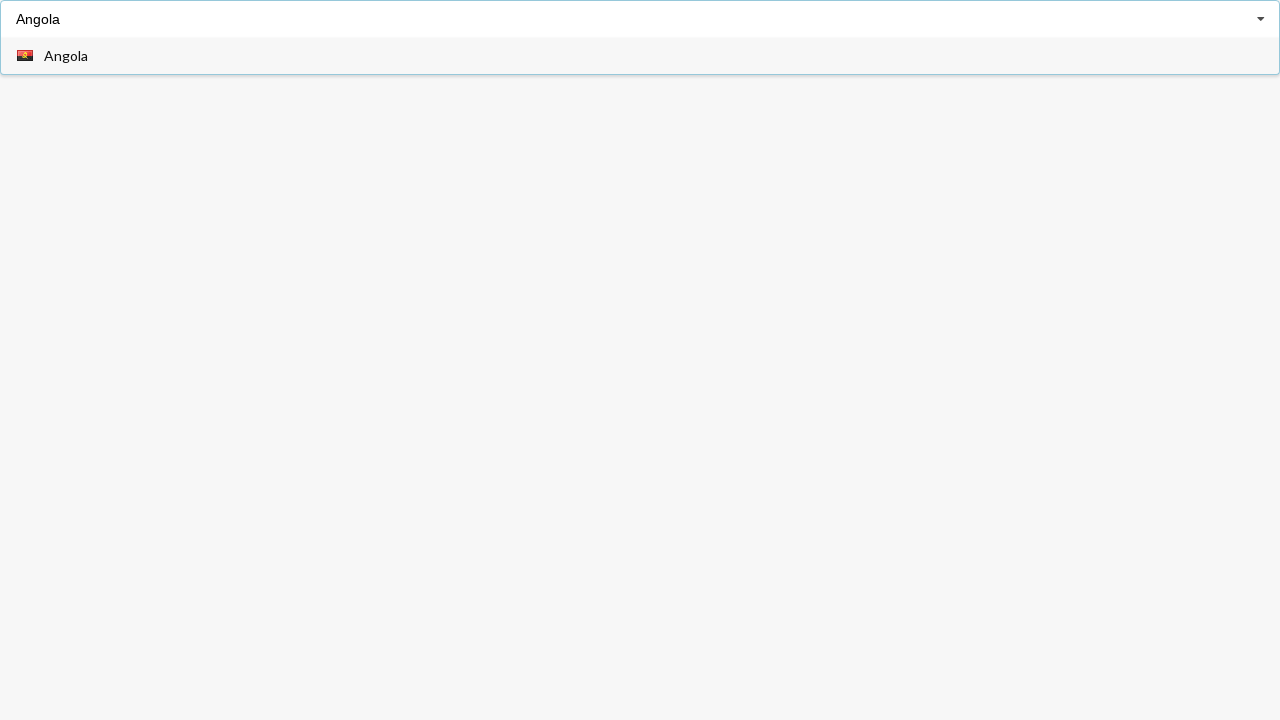

Dropdown results loaded for 'Angola'
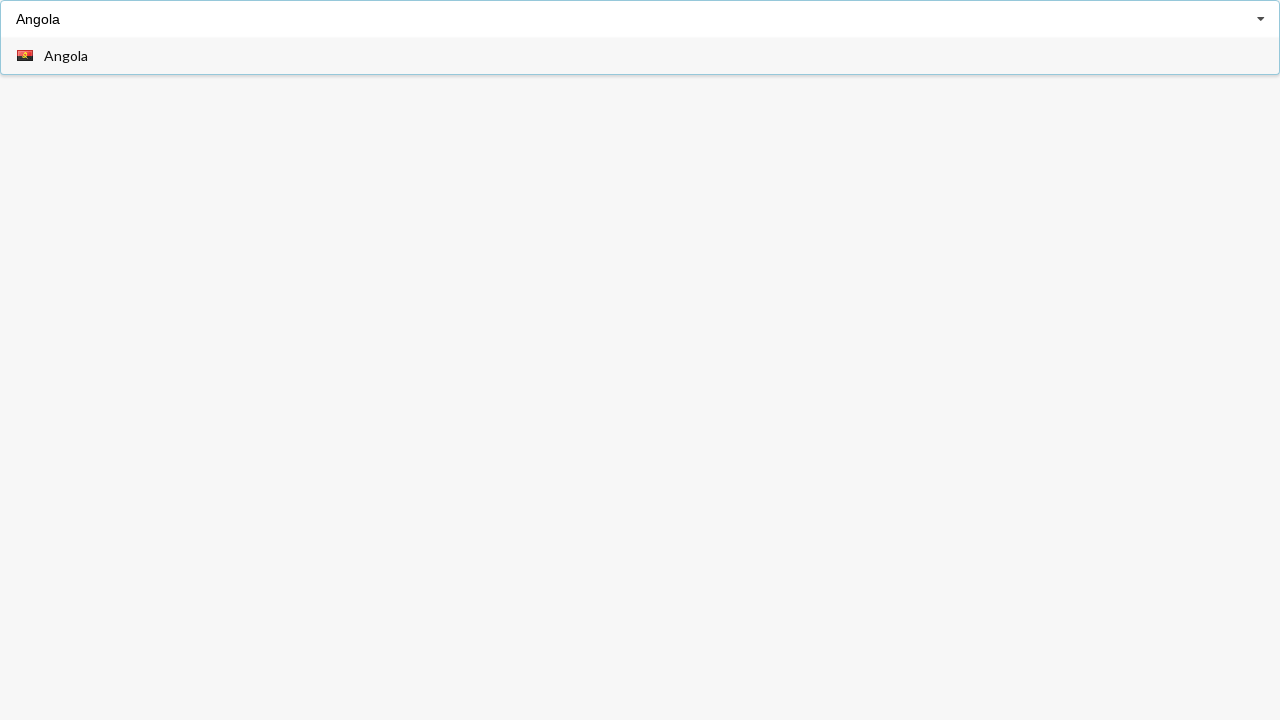

Selected 'Angola' from filtered dropdown results at (66, 56) on div.item span.text:has-text('Angola')
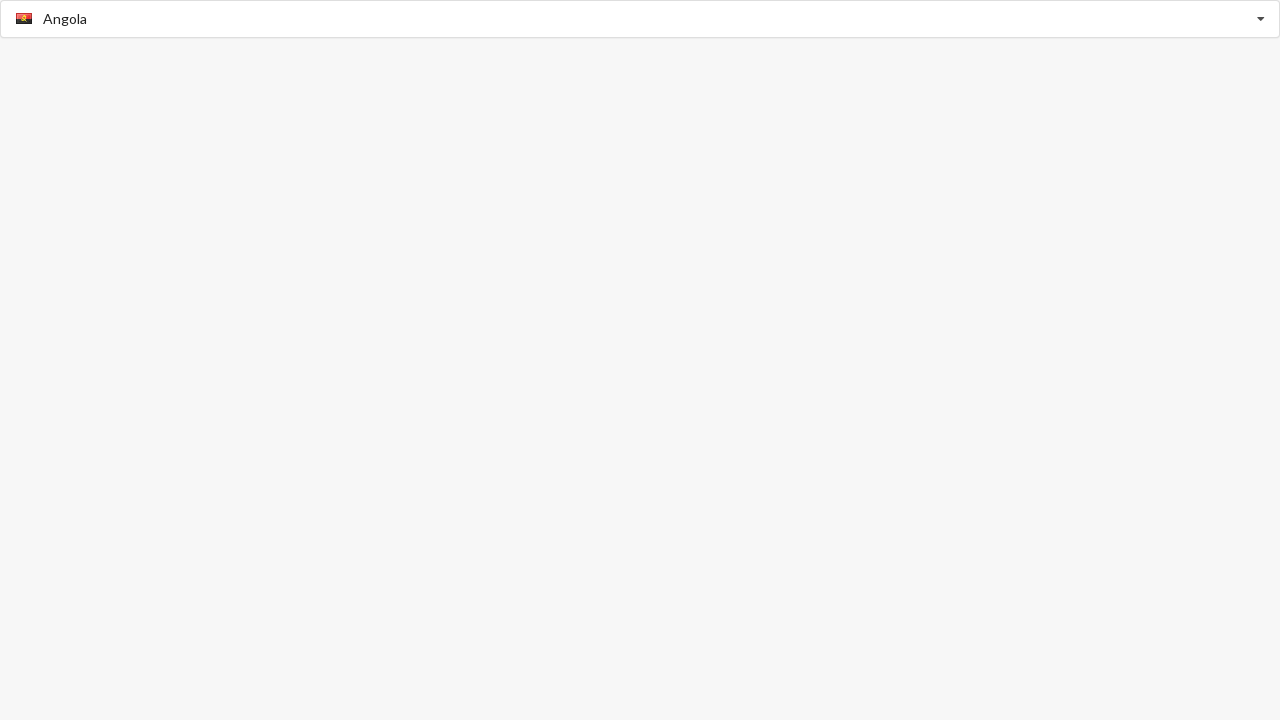

Verified 'Angola' was added to selection
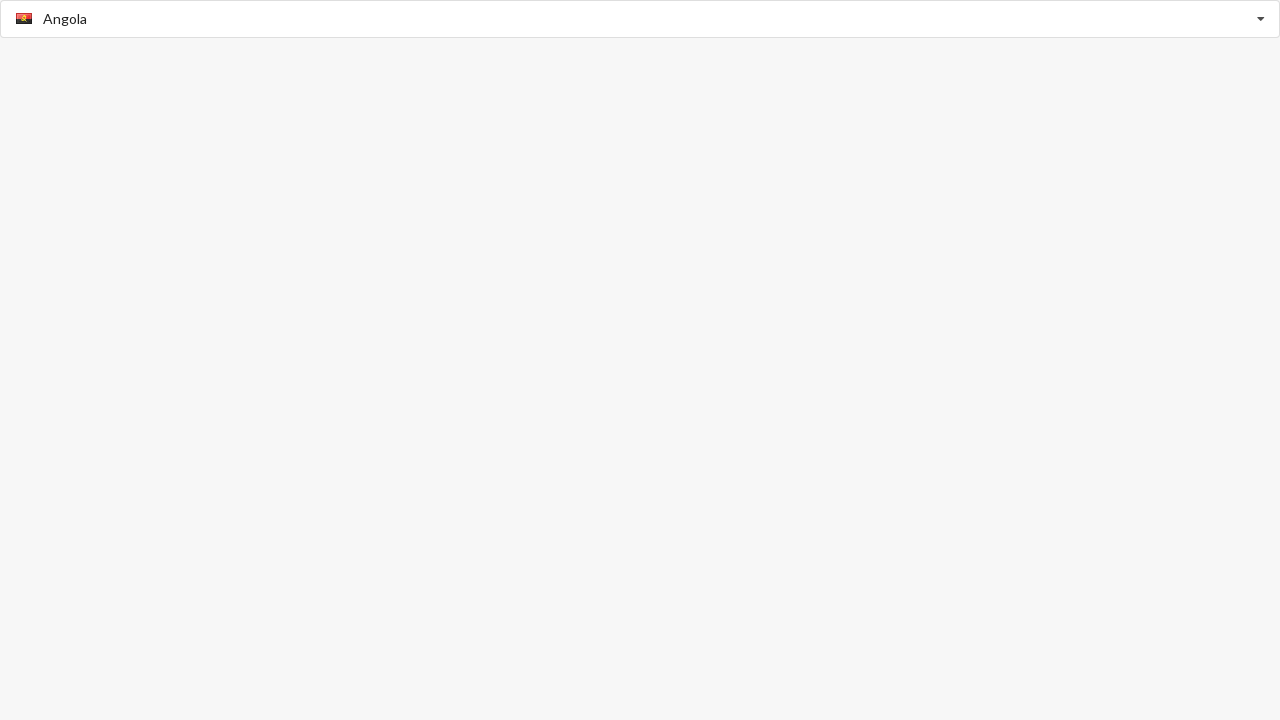

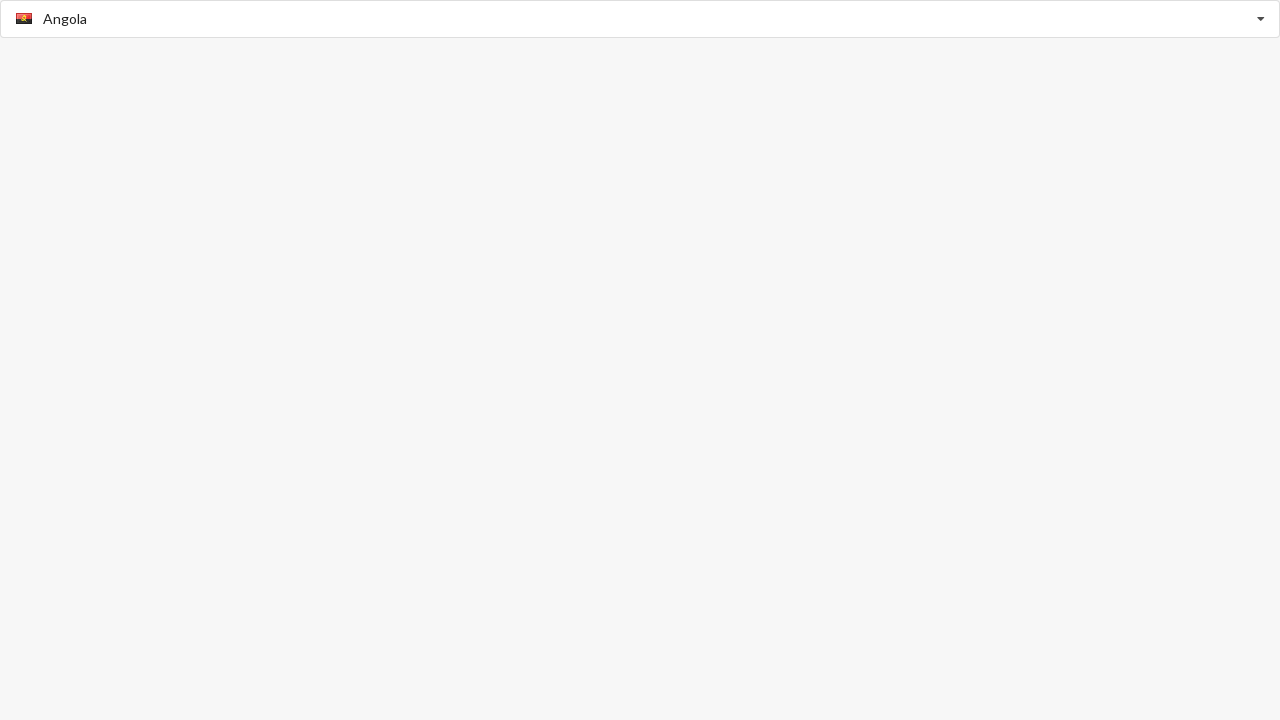